Tests browser navigation functionality by navigating between EPAM's "How We Do It" and "Our Work" pages, refreshing, and using browser back navigation to verify correct URL handling.

Starting URL: https://www.epam.com/how-we-do-it

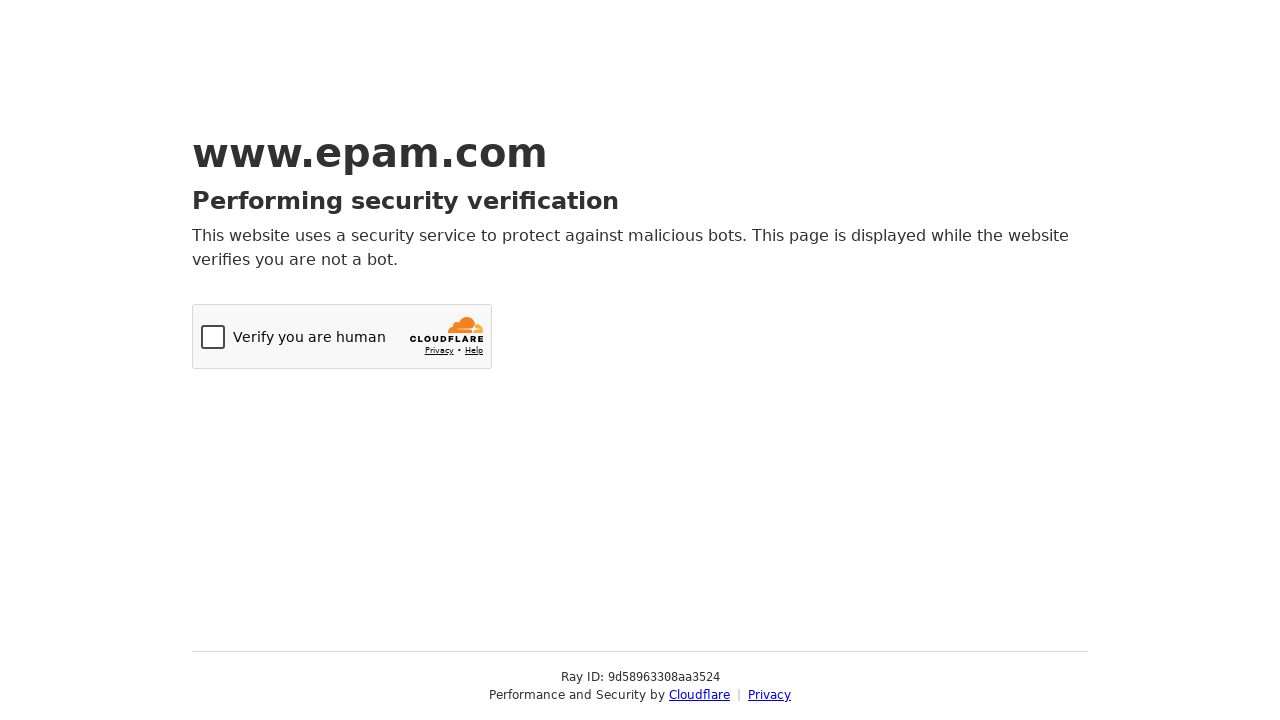

Navigated to EPAM's Our Work page
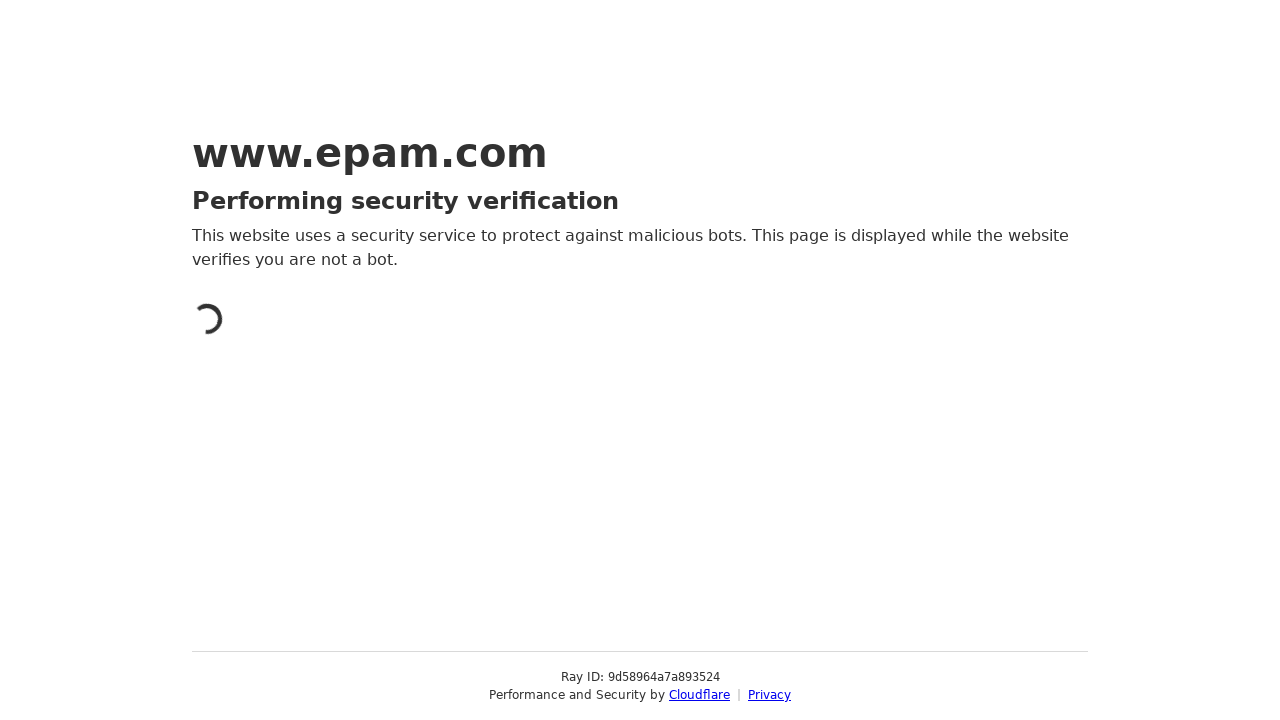

Refreshed the Our Work page
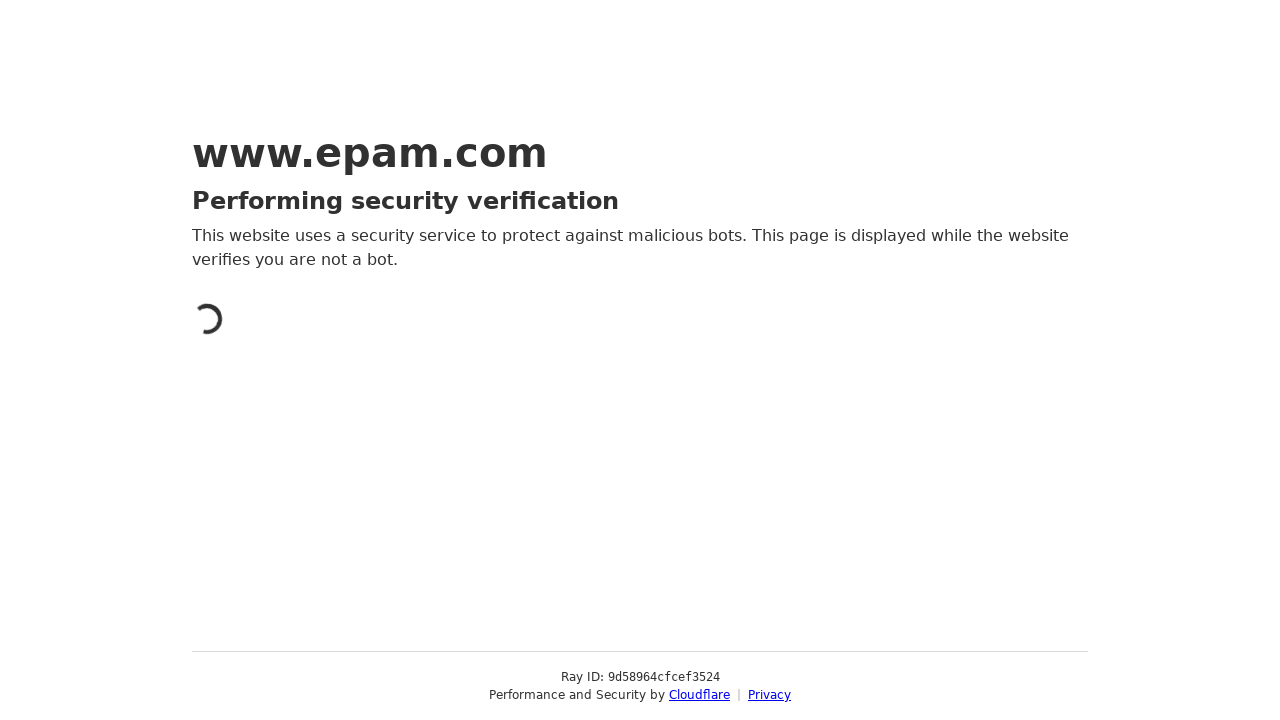

Navigated back using browser back button
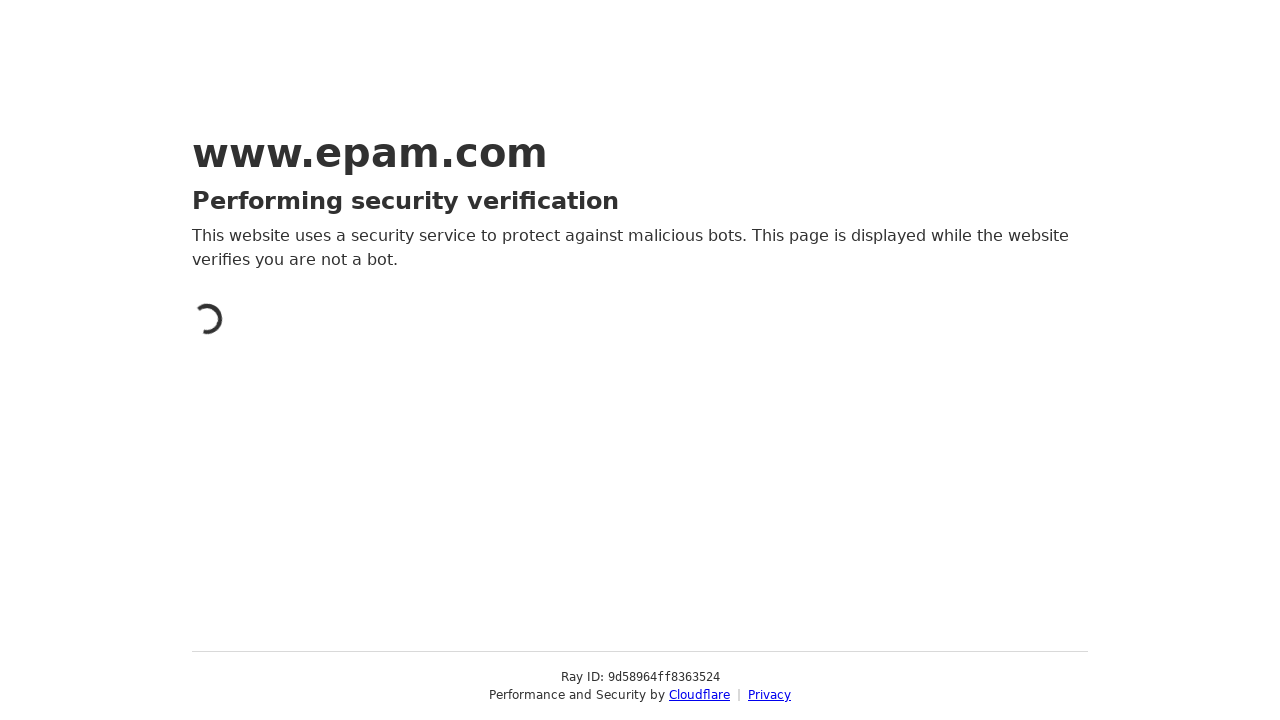

Verified current URL is https://www.epam.com/how-we-do-it
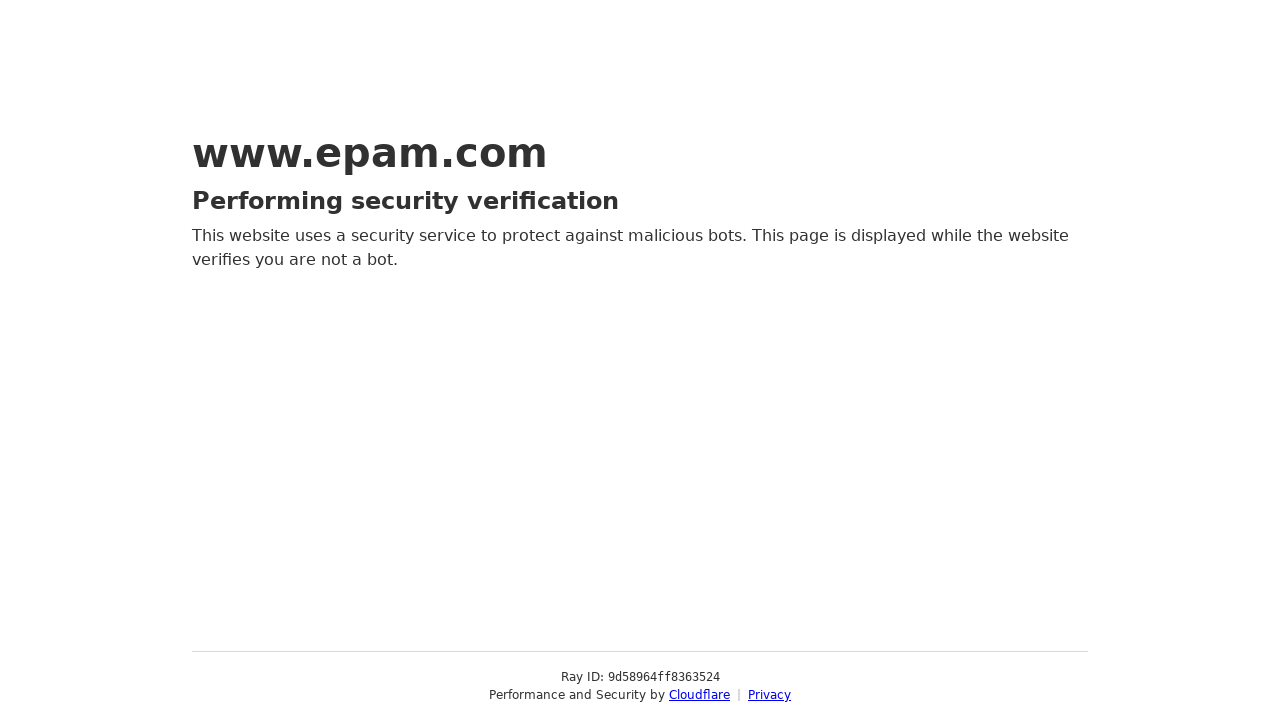

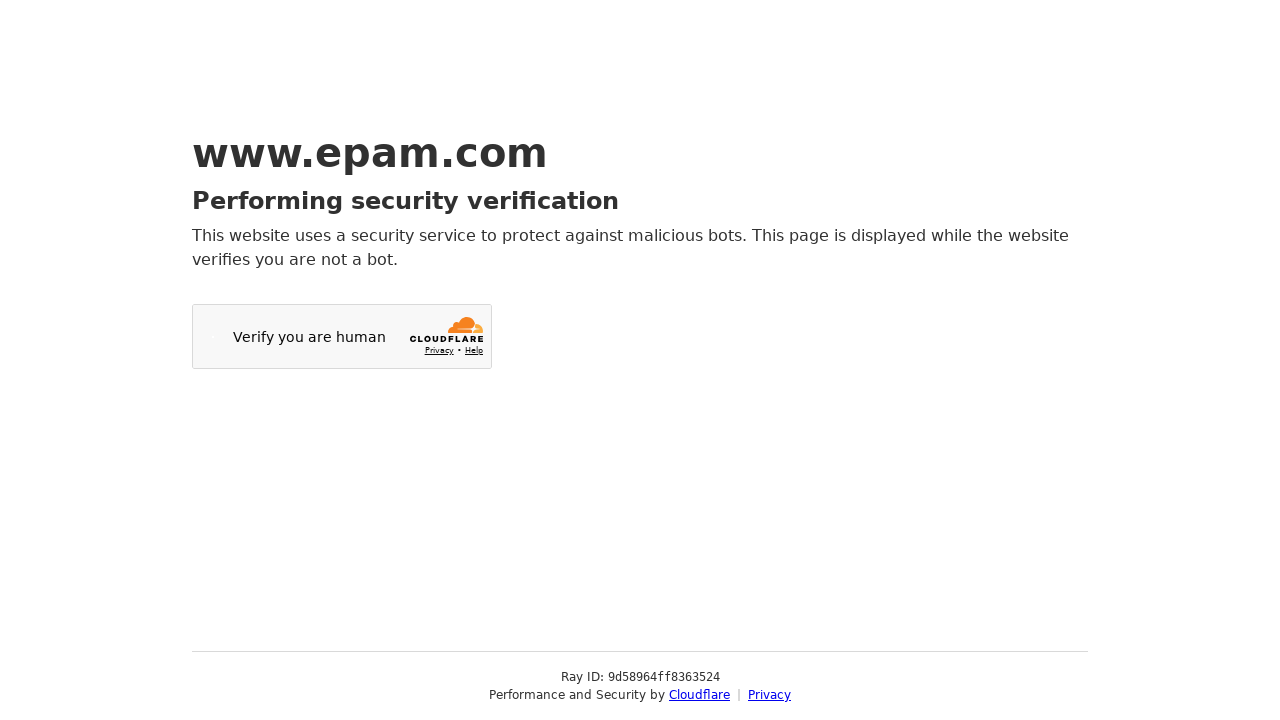